Tests checkbox functionality by navigating to the checkboxes page, checking the state of two checkboxes, and toggling them based on their current state.

Starting URL: http://the-internet.herokuapp.com/

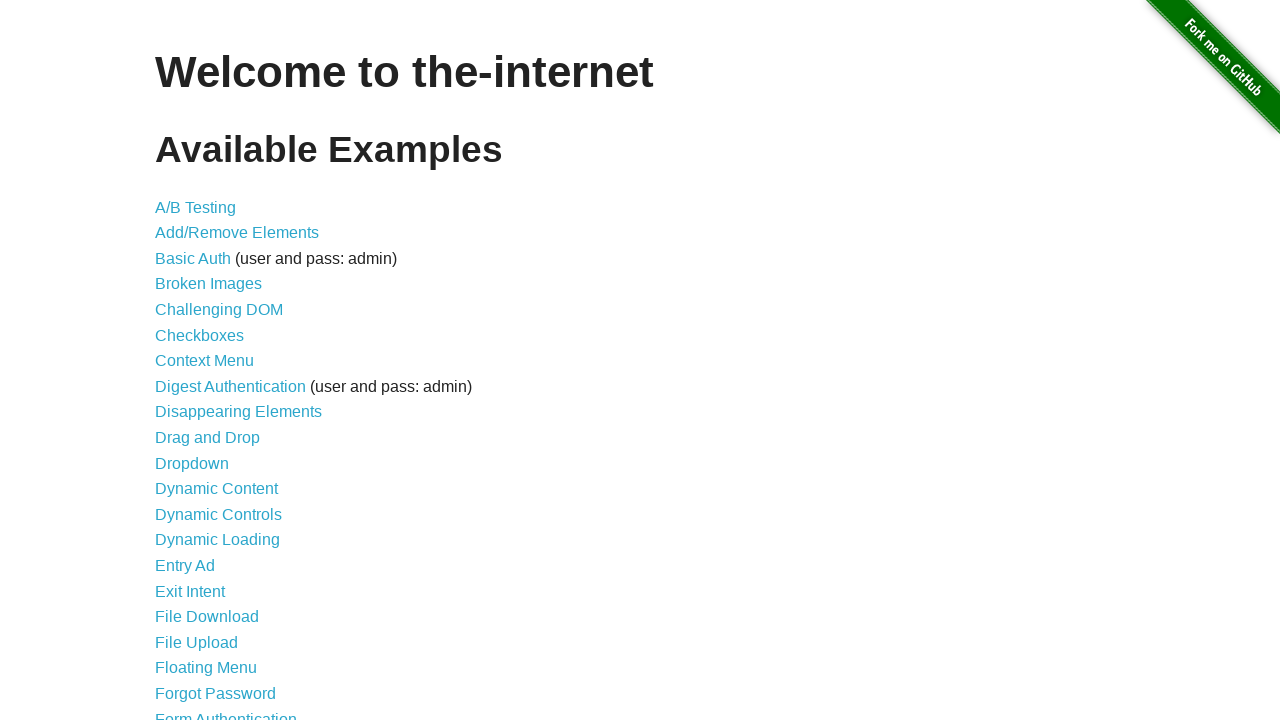

Clicked on Checkboxes link to navigate to checkboxes page at (200, 335) on text=Checkboxes
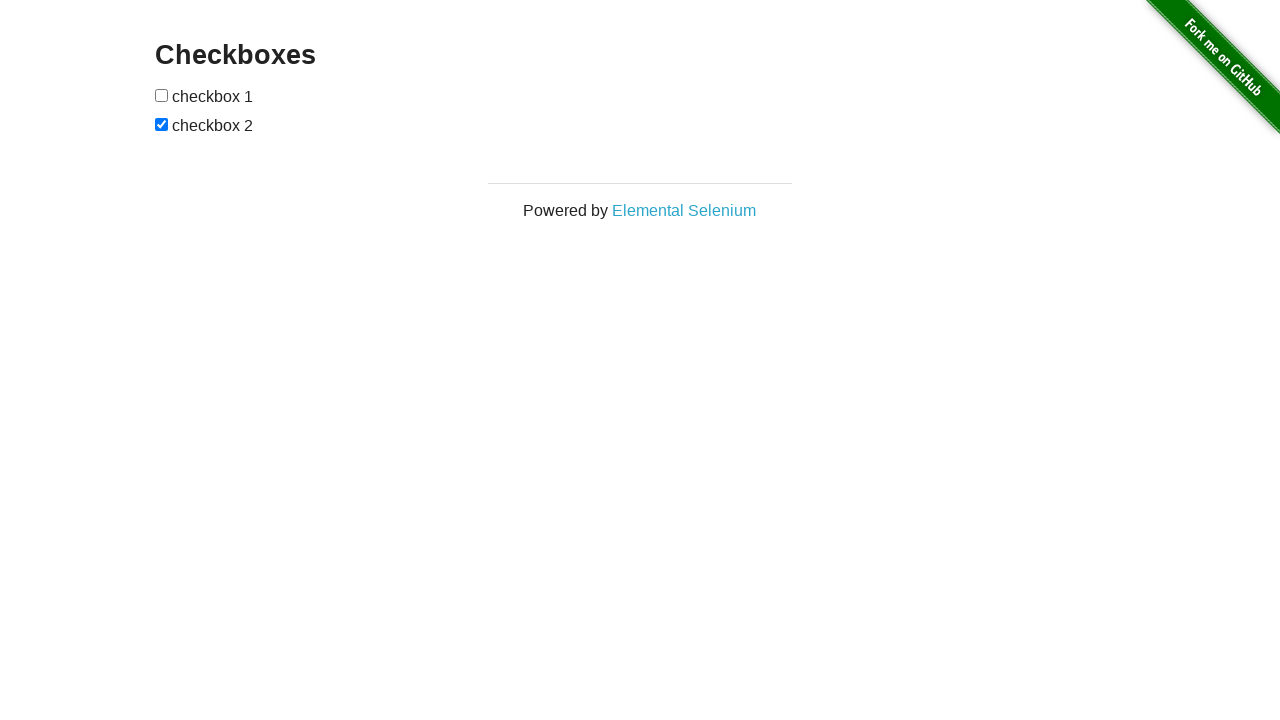

Waited for checkboxes to be visible
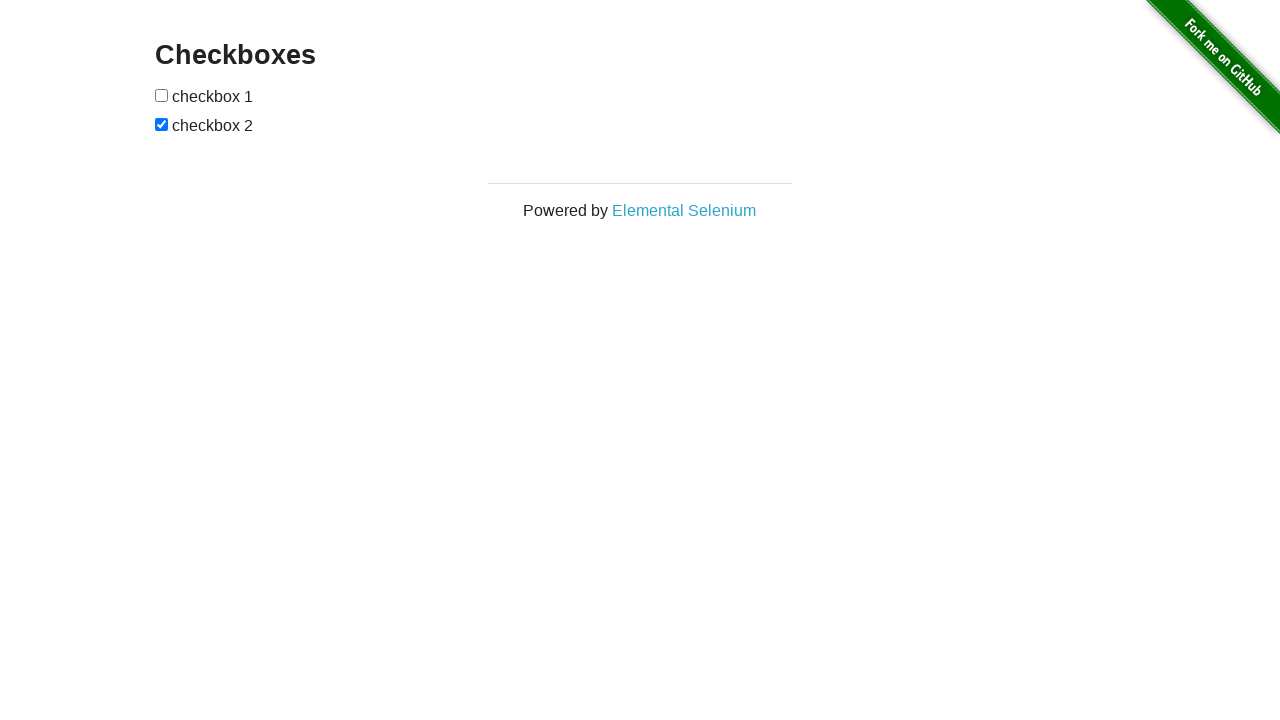

Located first checkbox element
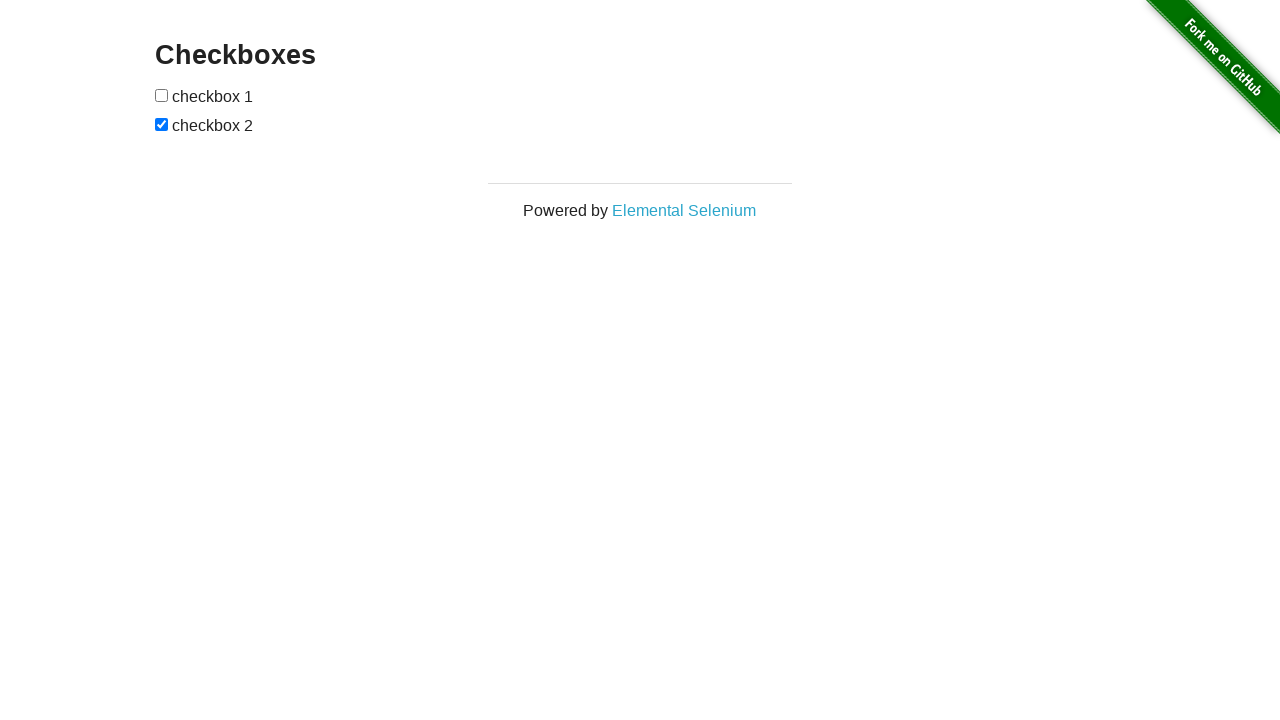

Checked first checkbox state - it is unchecked
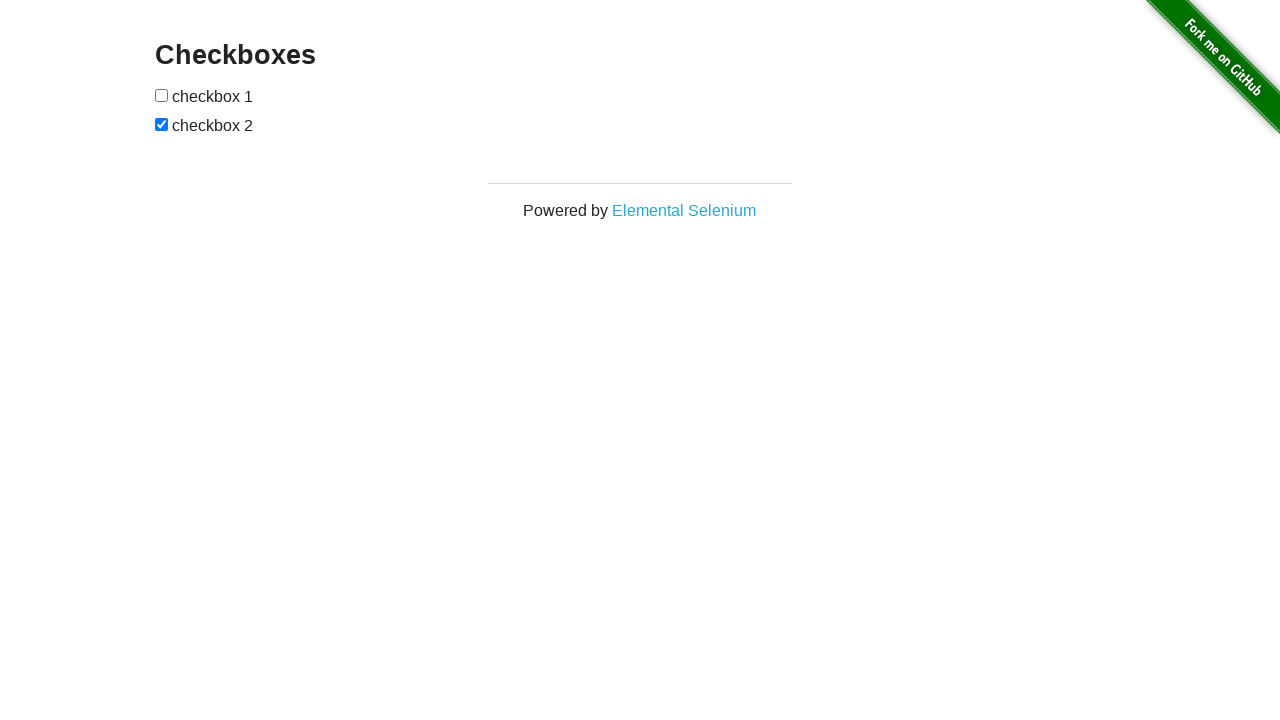

Checked first checkbox at (162, 95) on input[type='checkbox'] >> nth=0
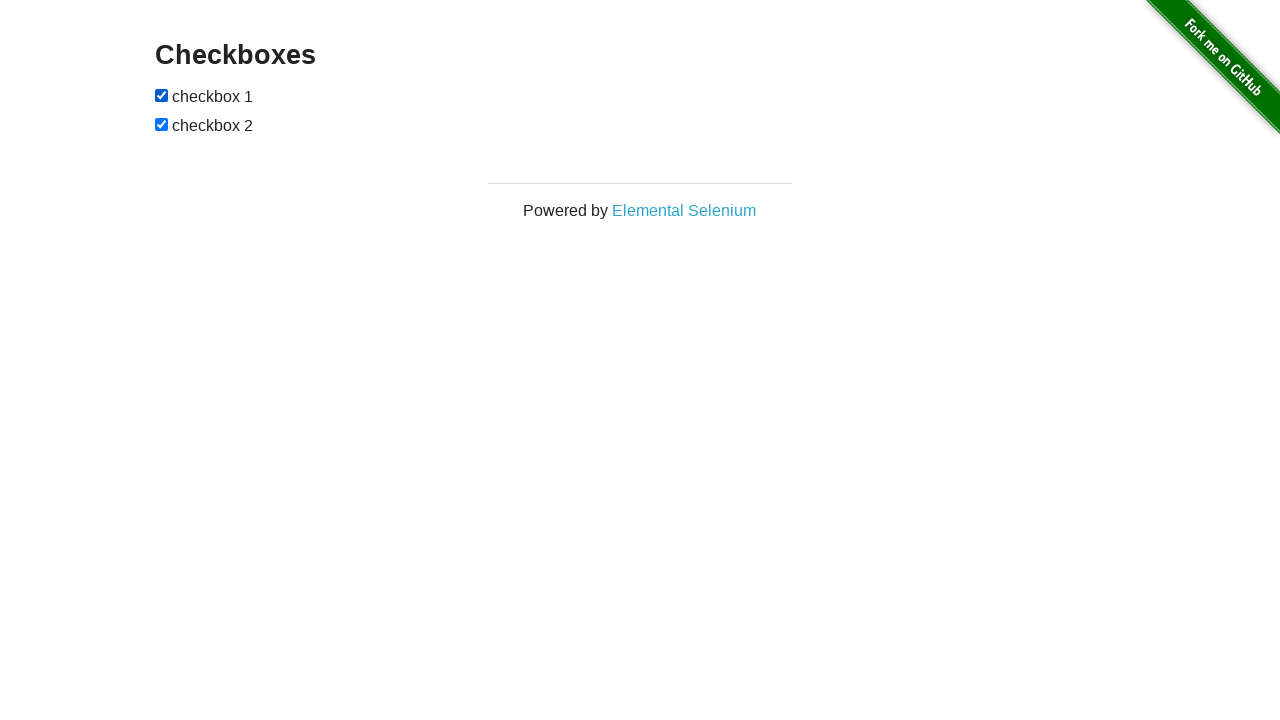

Located second checkbox element
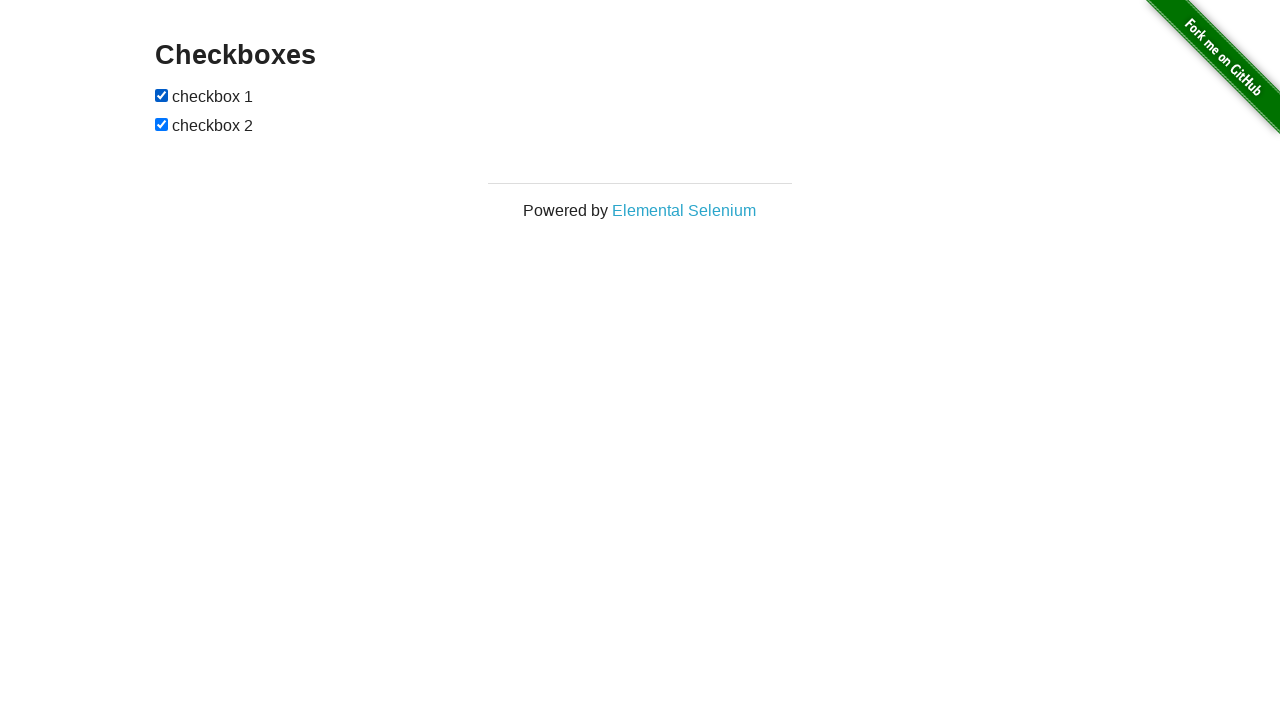

Checked second checkbox state - it is checked
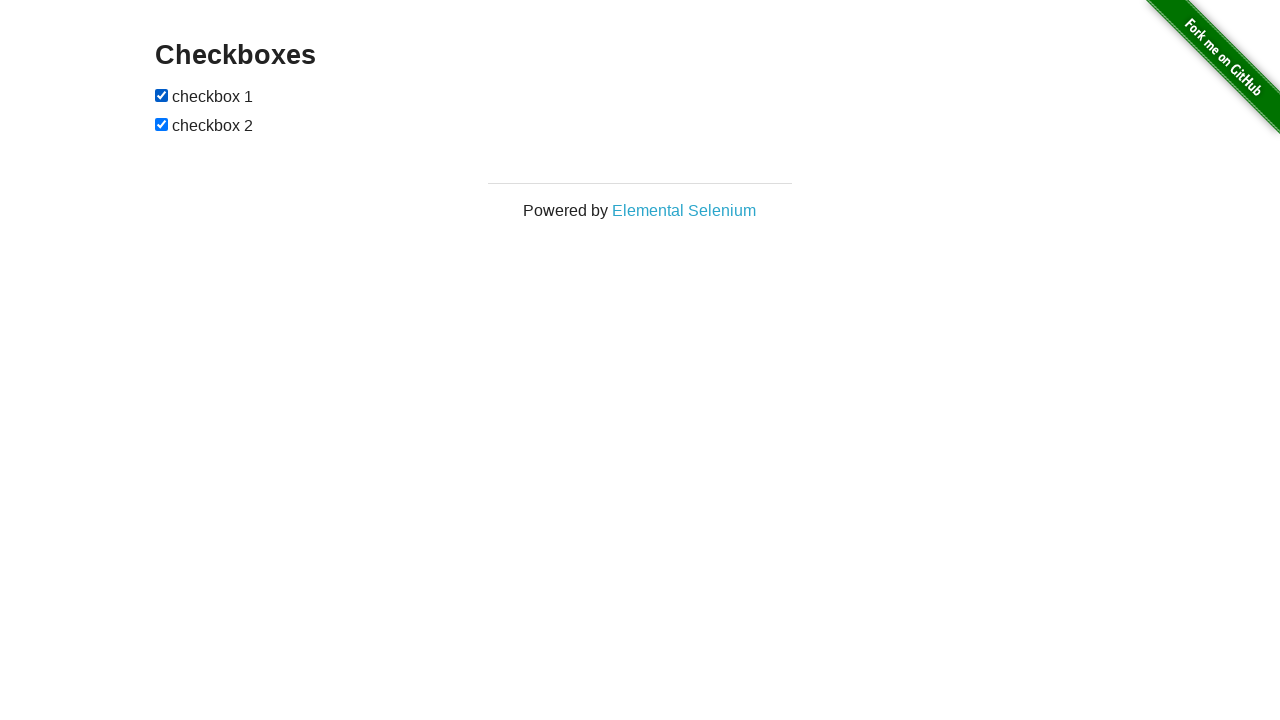

Unchecked second checkbox at (162, 124) on xpath=//div[@class='example']/form/input[2]
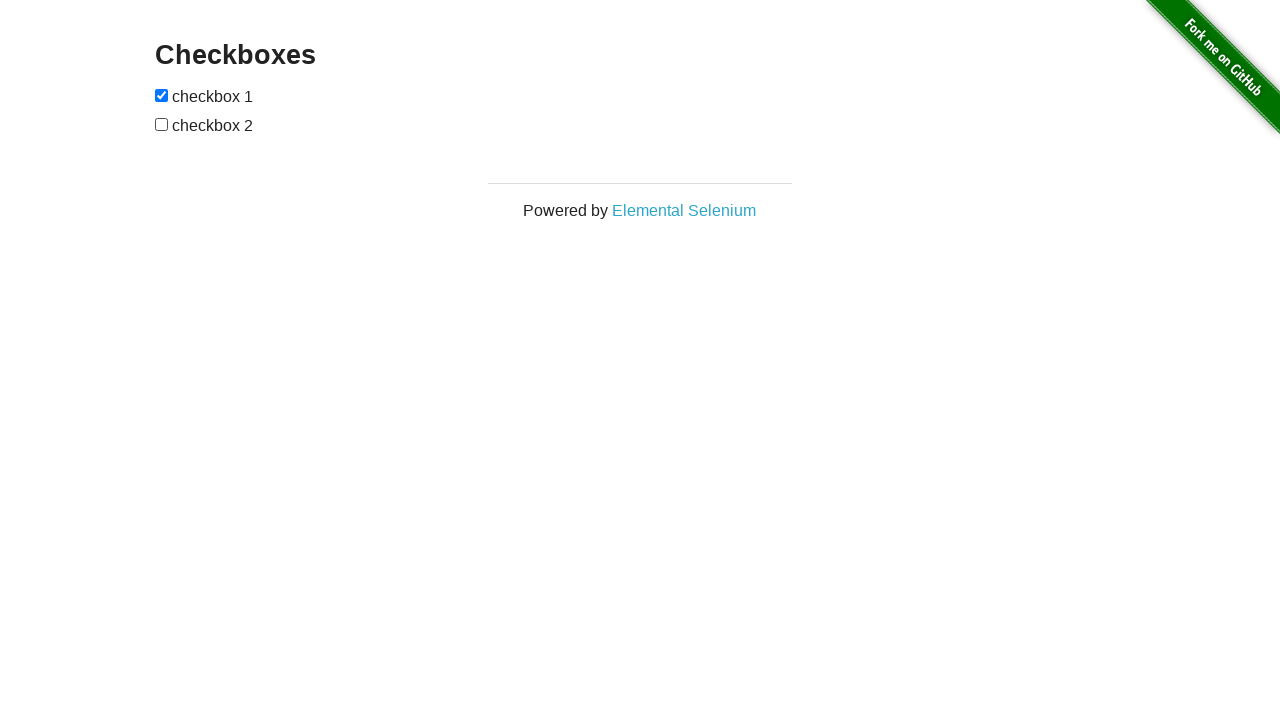

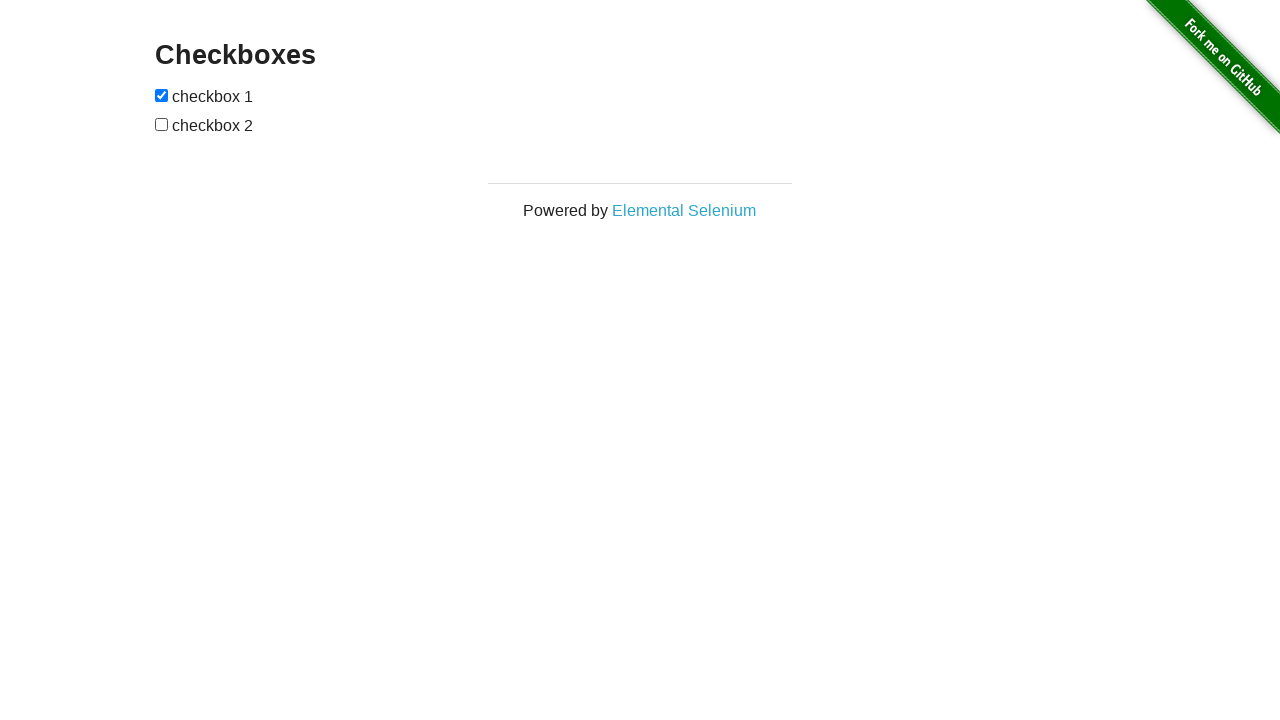